Tests registration form submission by filling out all required fields (first name, last name, email, phone, address) and verifying successful registration message

Starting URL: http://suninjuly.github.io/registration1.html

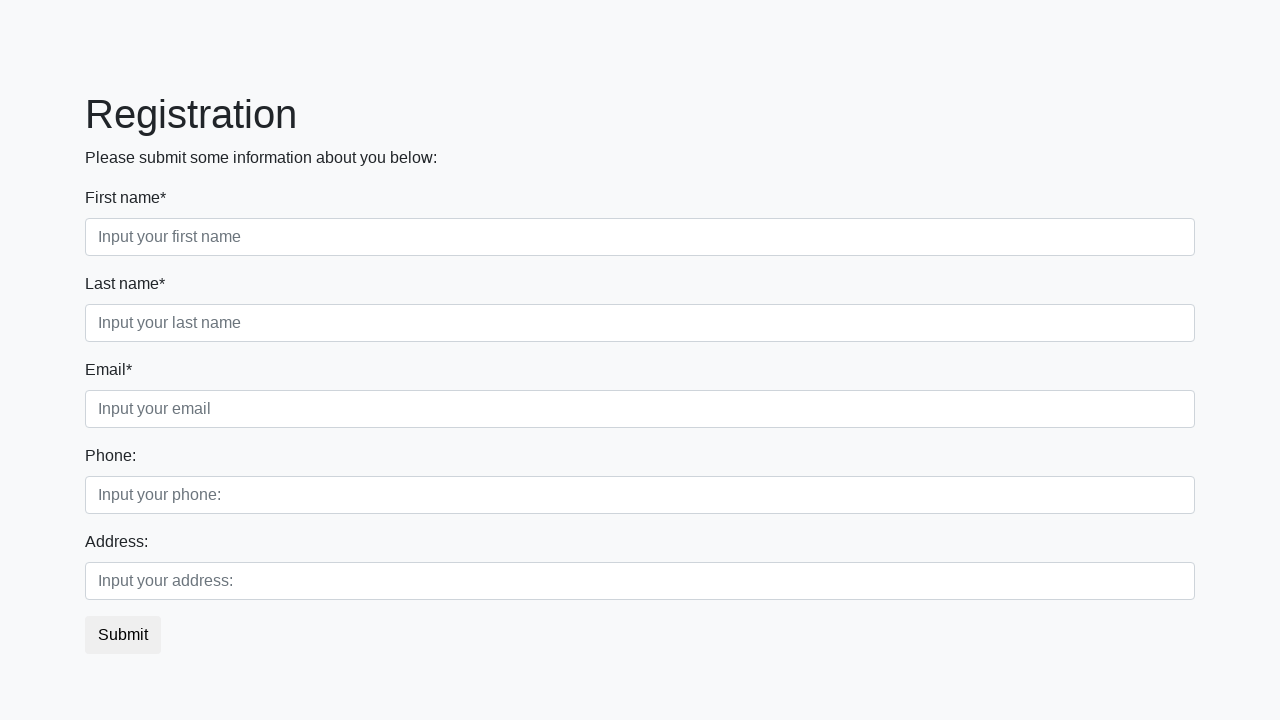

Filled first name field with 'John' on //input[@placeholder='Input your first name']
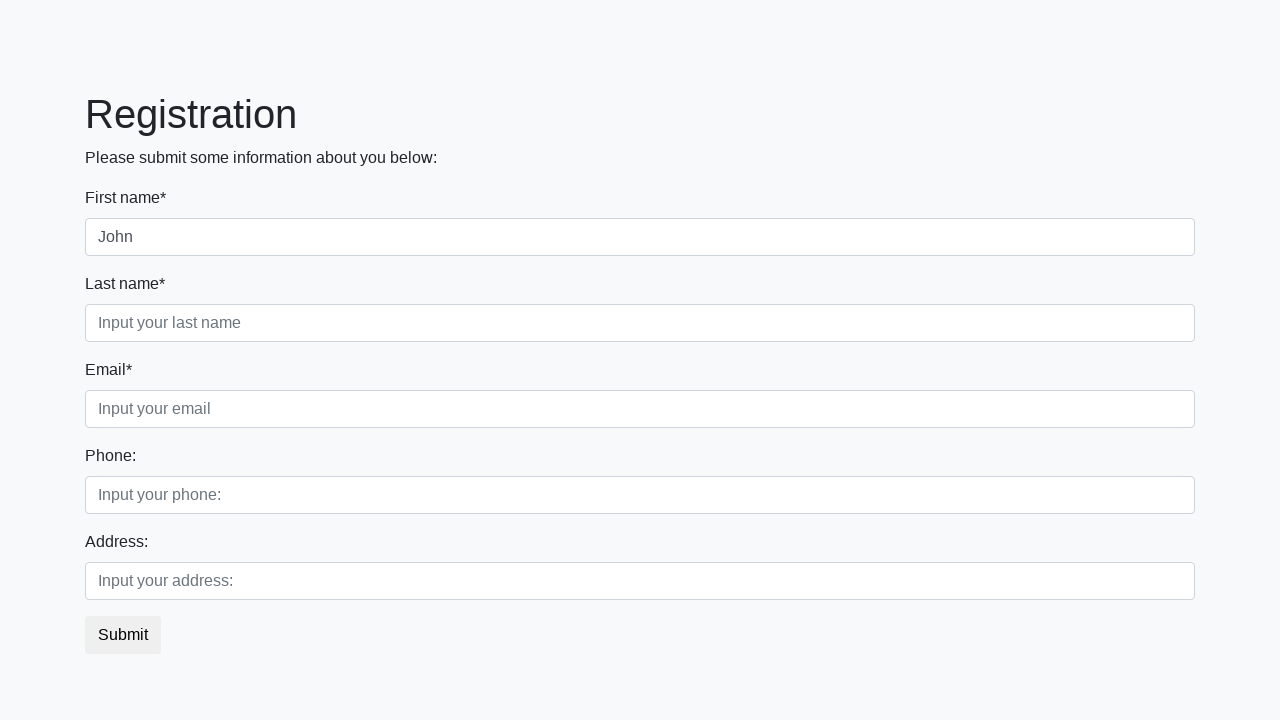

Filled last name field with 'Smith' on //input[@placeholder='Input your last name']
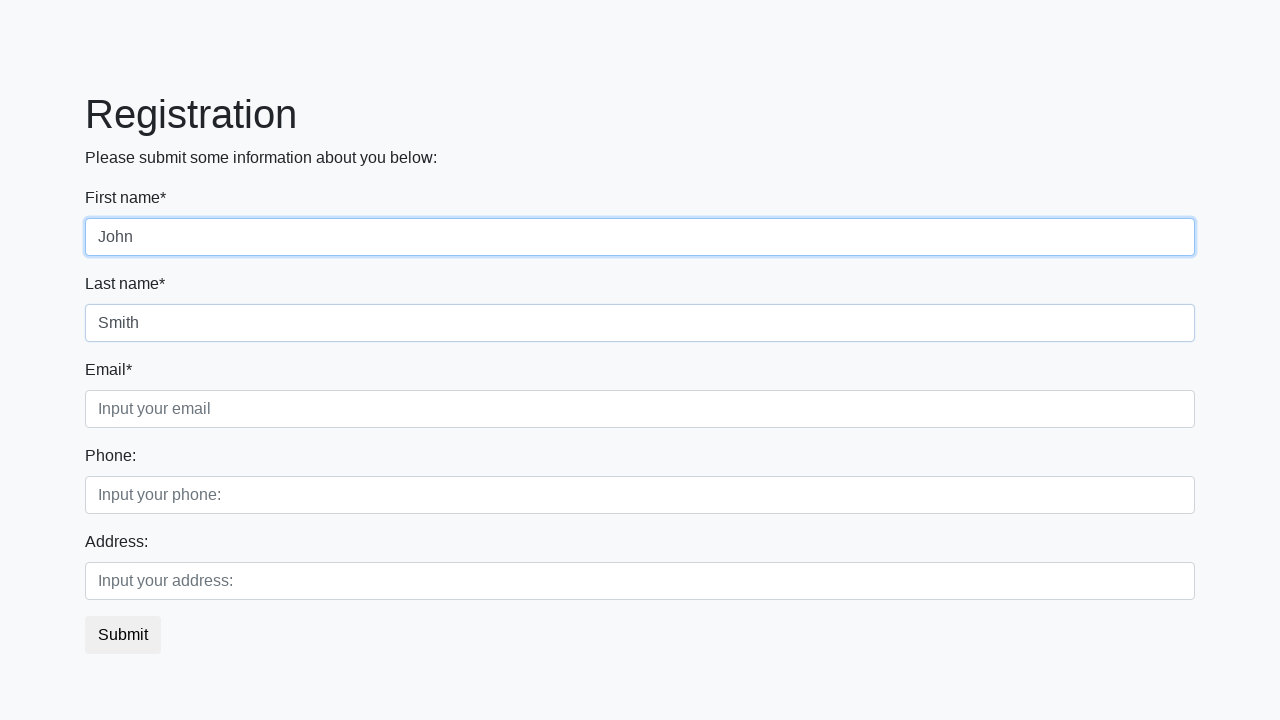

Filled email field with 'john.smith@example.com' on //input[@placeholder='Input your email']
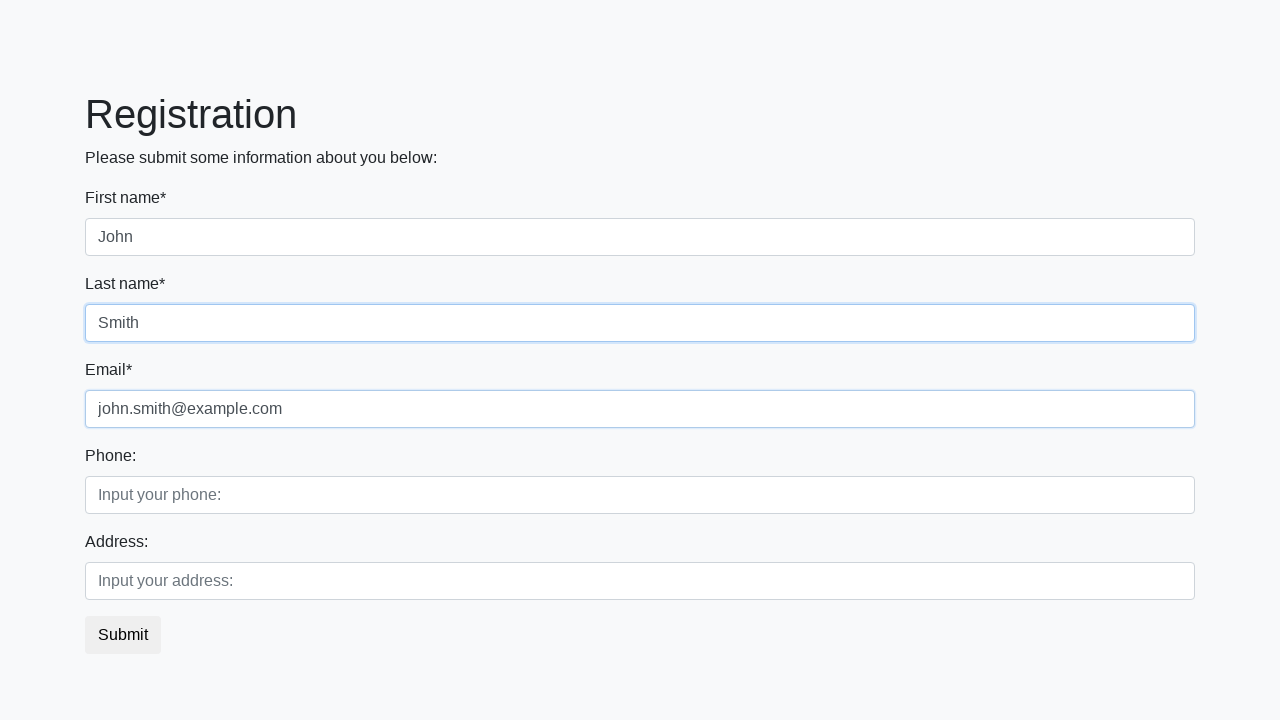

Filled phone field with '555-1234' on //input[@placeholder='Input your phone:']
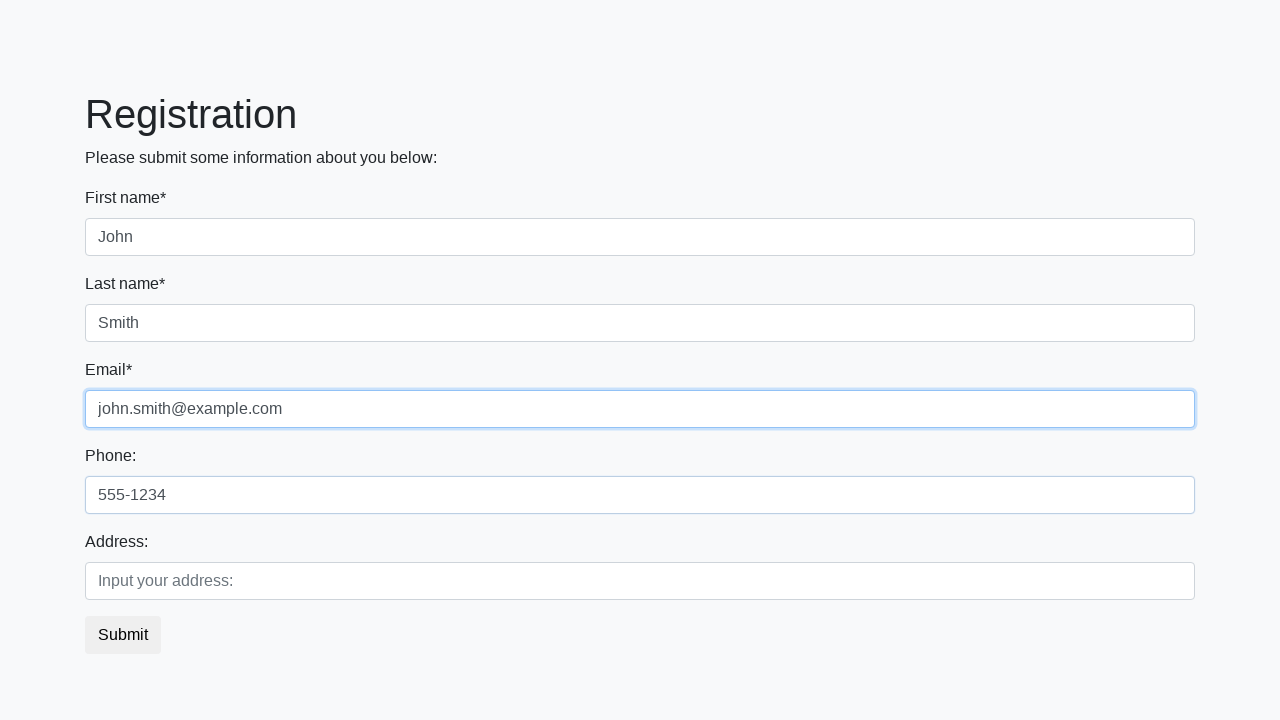

Filled address field with '123 Main Street' on //input[@placeholder='Input your address:']
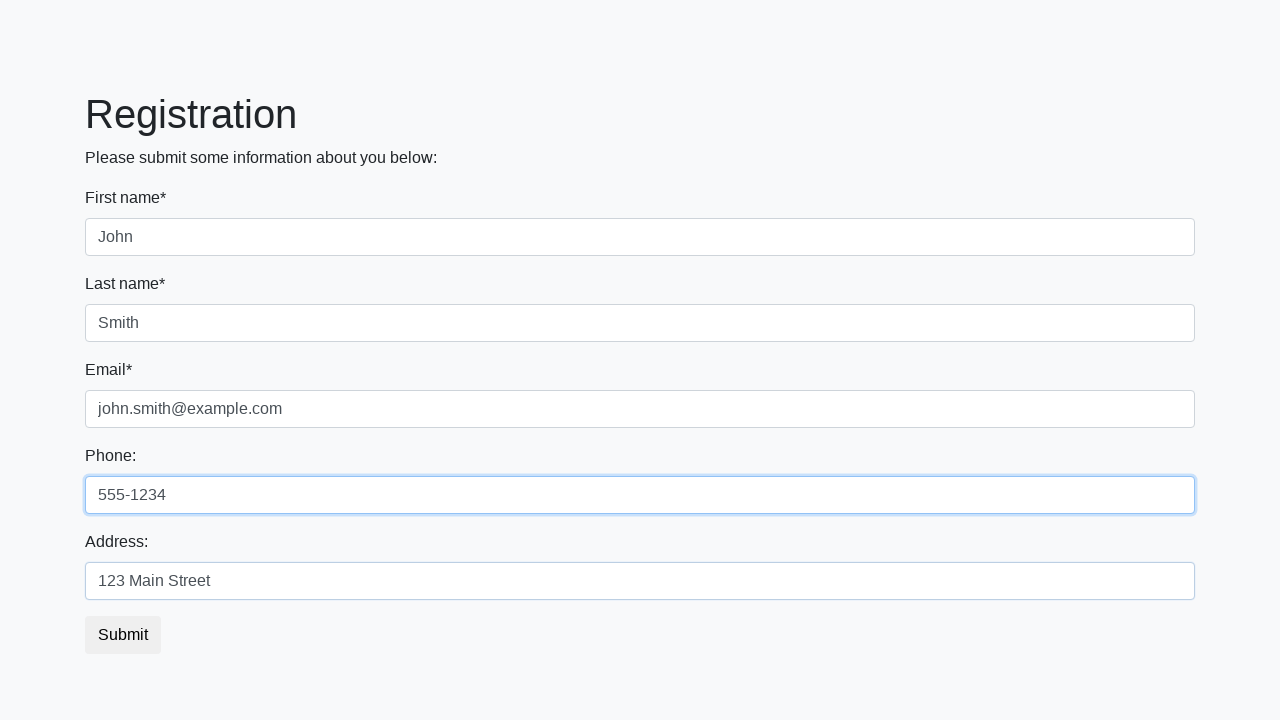

Clicked registration submit button at (123, 635) on button.btn
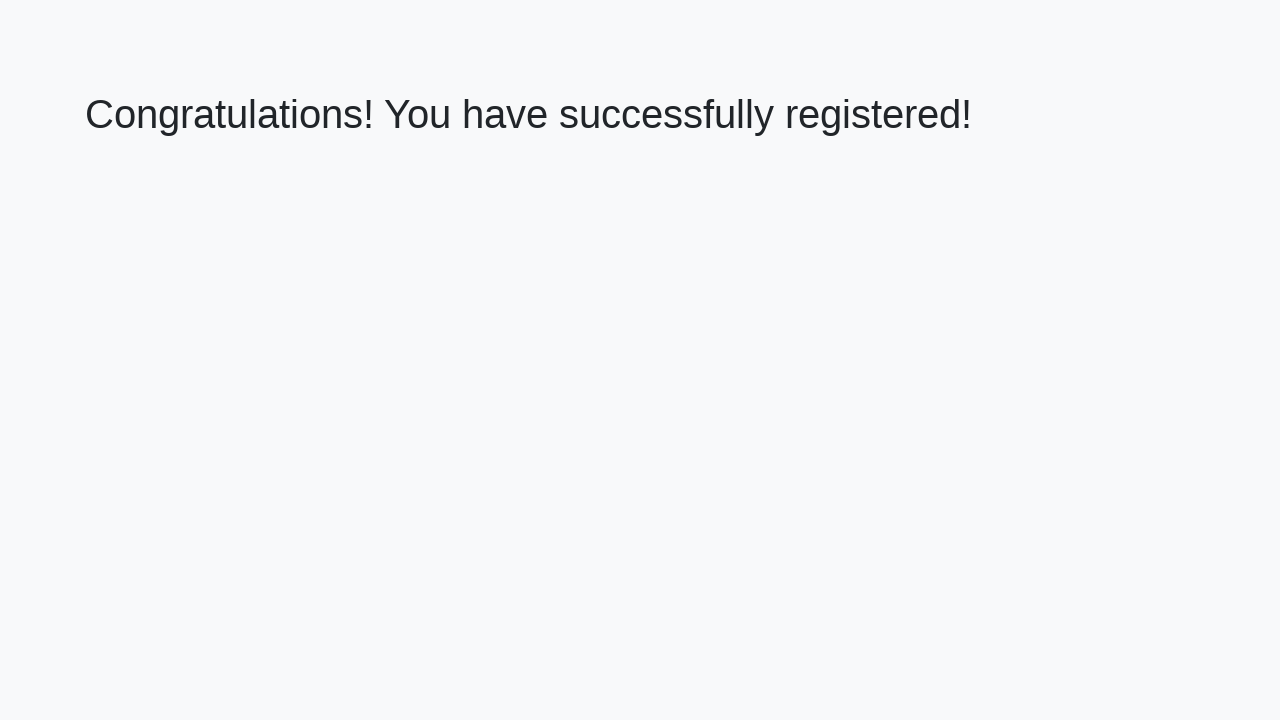

Verified successful registration message appeared
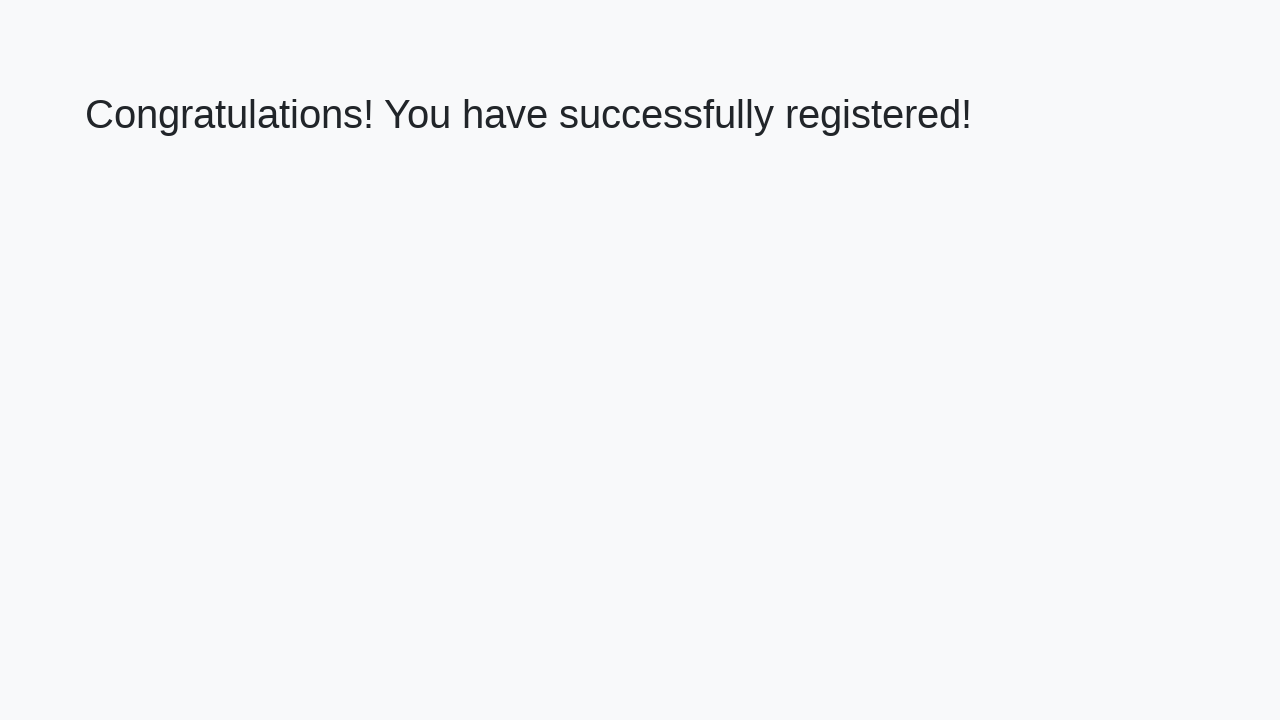

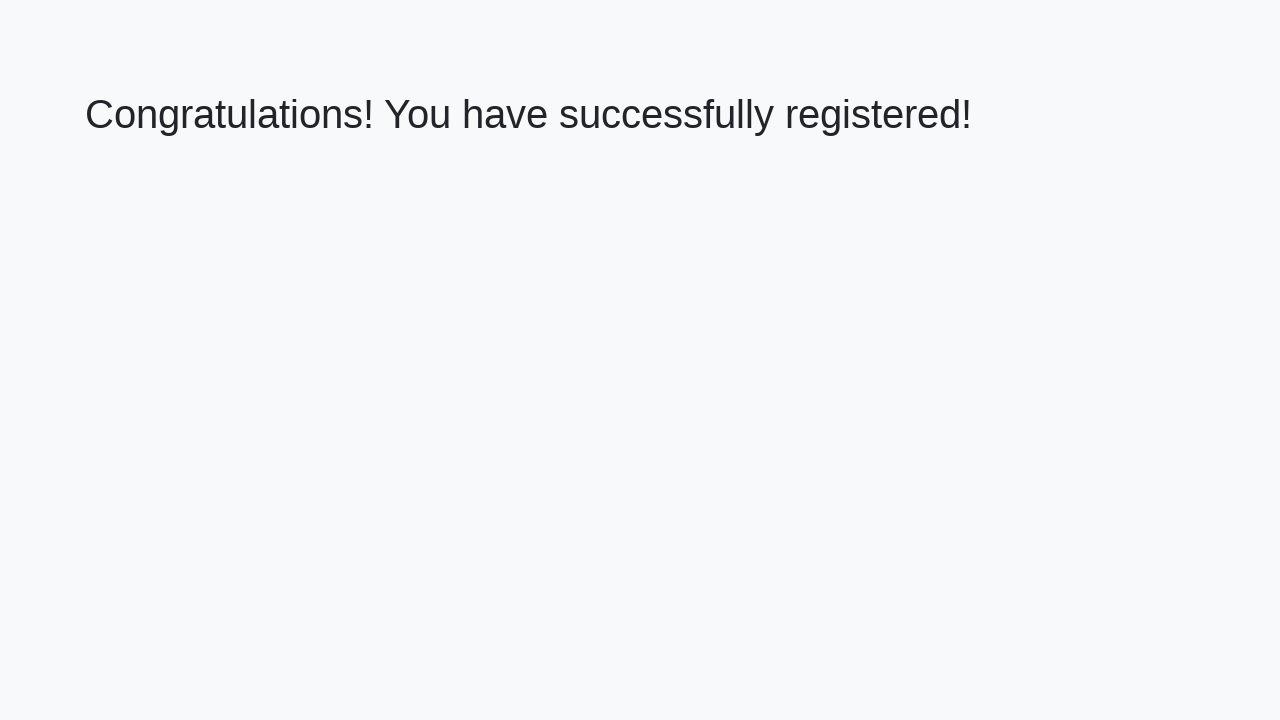